Tests a text box form by filling in full name, email, current address, and permanent address fields, then submitting the form and verifying the output displays correctly

Starting URL: https://demoqa.com/text-box

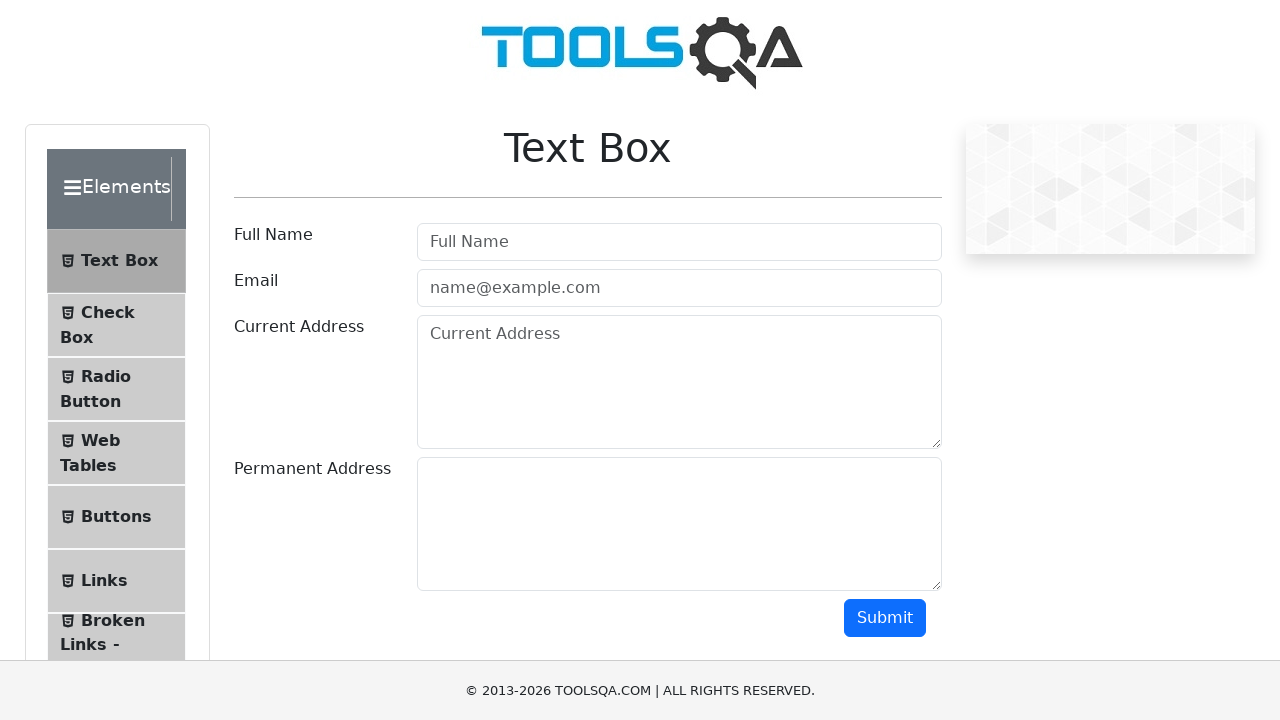

Filled full name field with 'John Michael Smith' on #userName
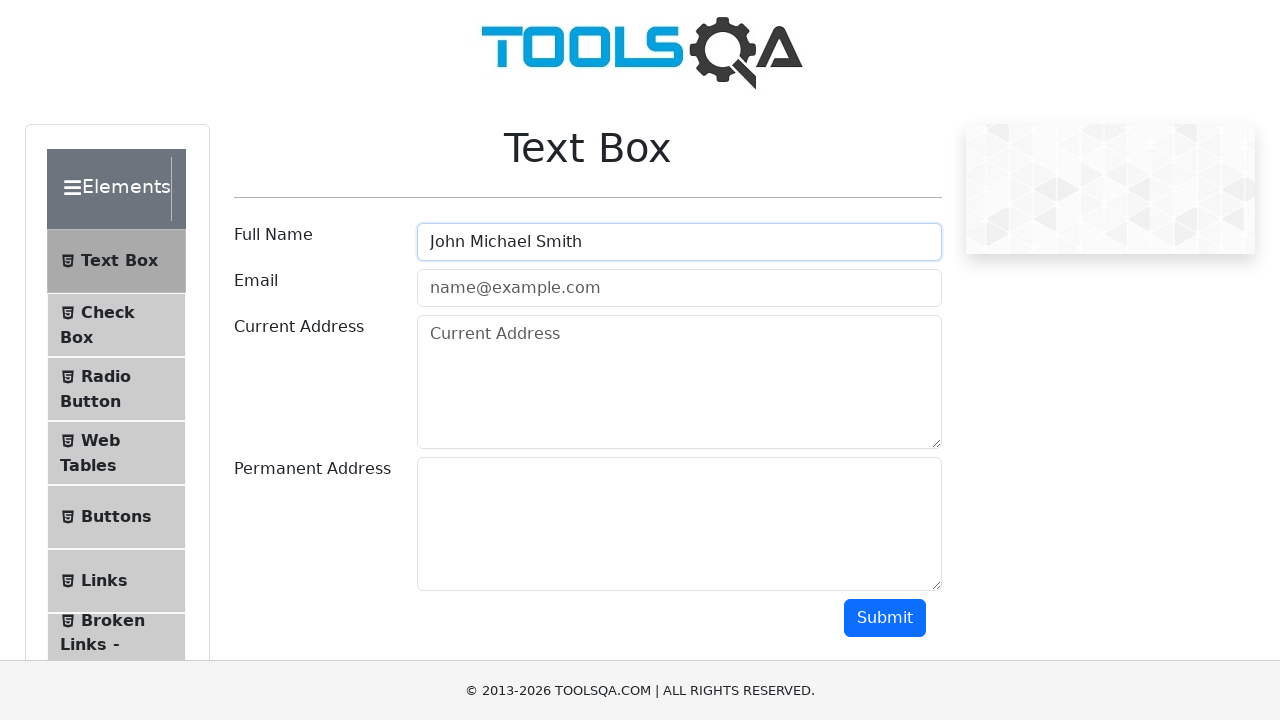

Filled email field with 'johnsmith@example.com' on #userEmail
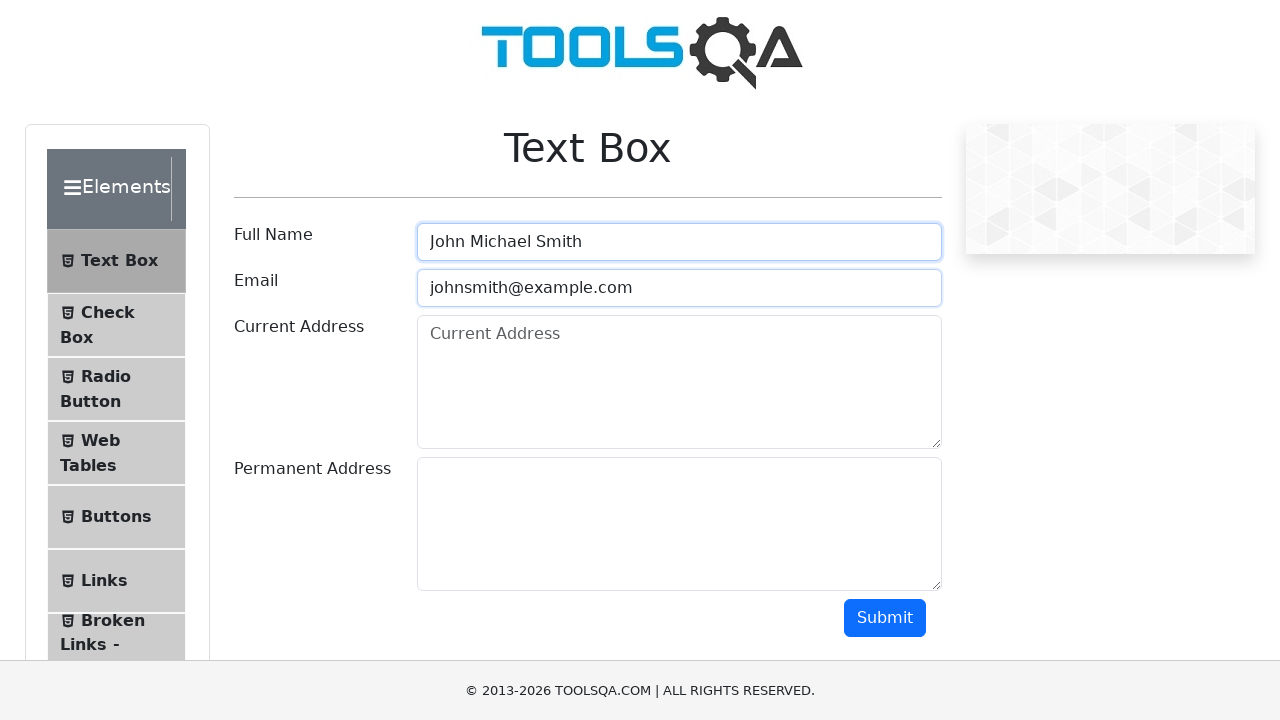

Filled current address field with '123 Main Street, Apt 4B, New York, NY 10001' on textarea#currentAddress
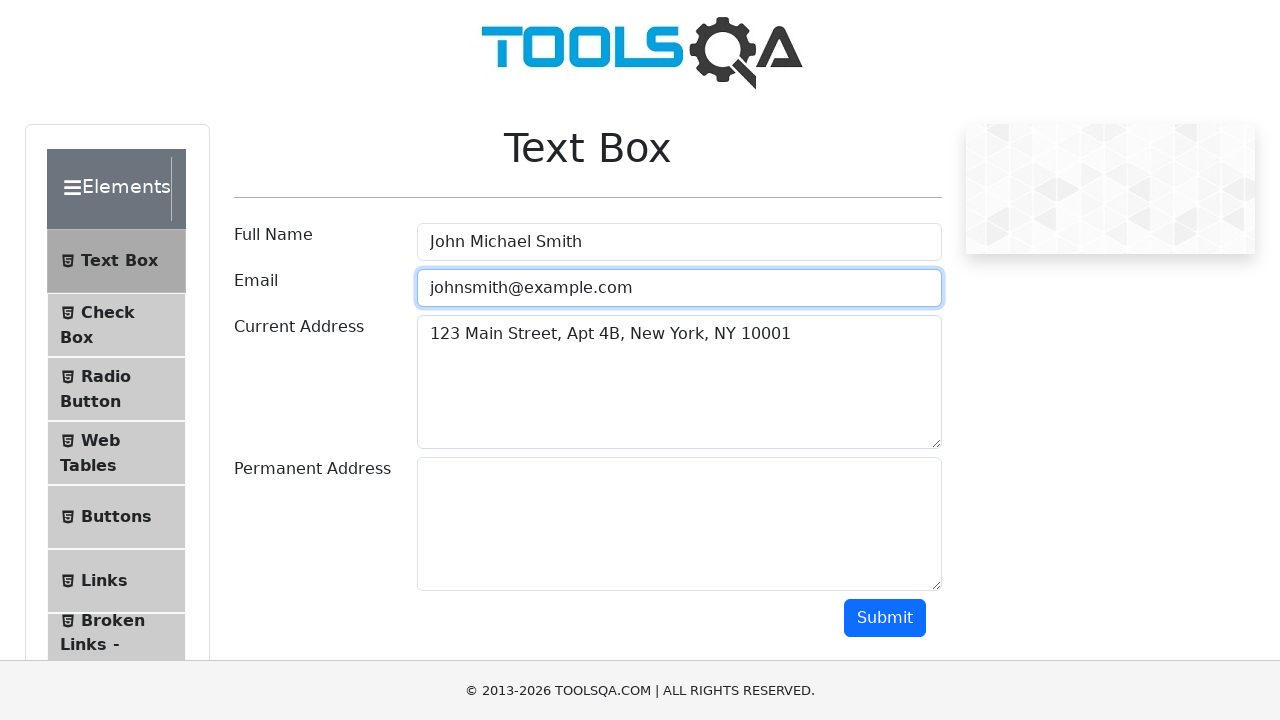

Filled permanent address field with '456 Oak Avenue, Chicago, IL 60601' on textarea#permanentAddress
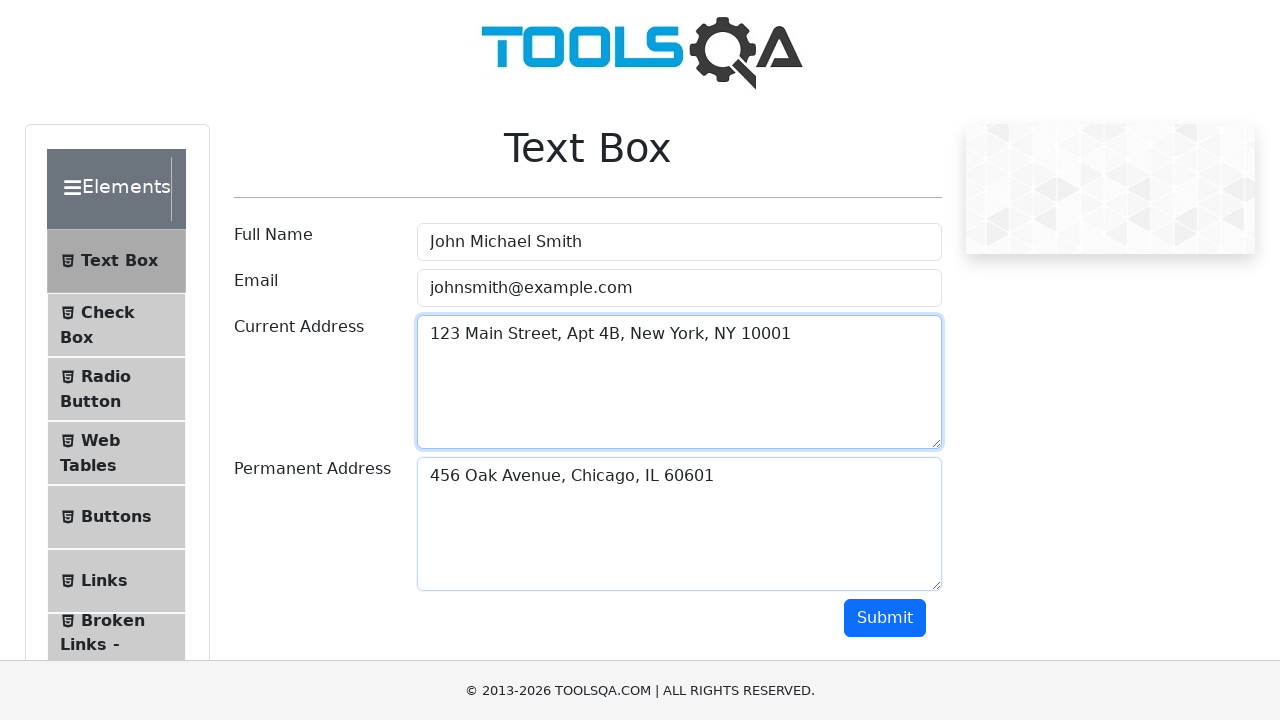

Clicked submit button to submit the form at (885, 618) on #submit
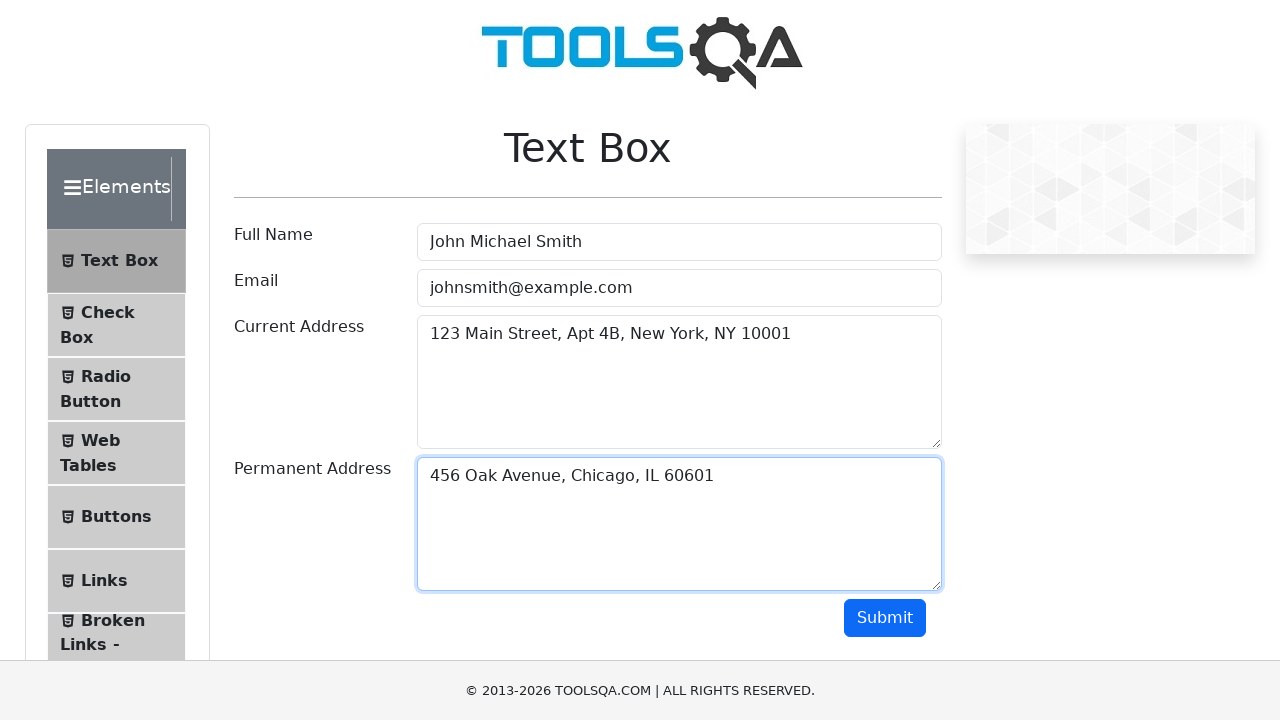

Verified name output field is visible
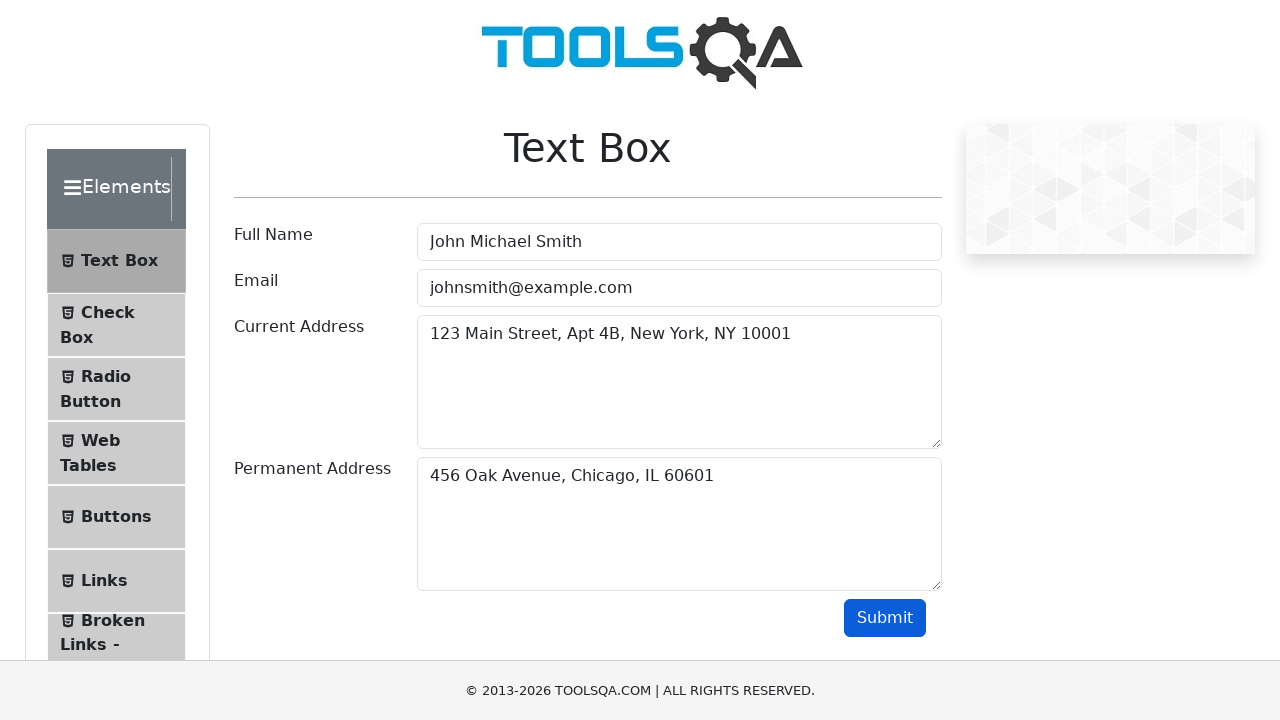

Verified email output field is visible
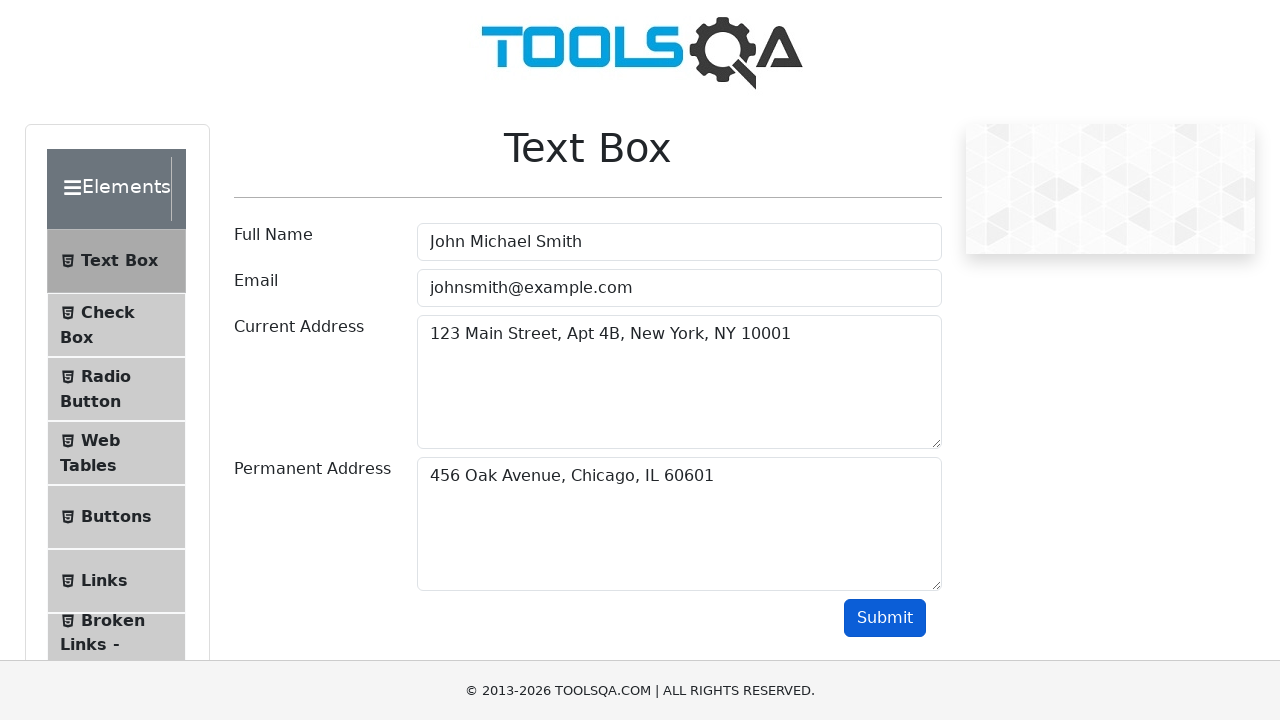

Verified current address output field is visible
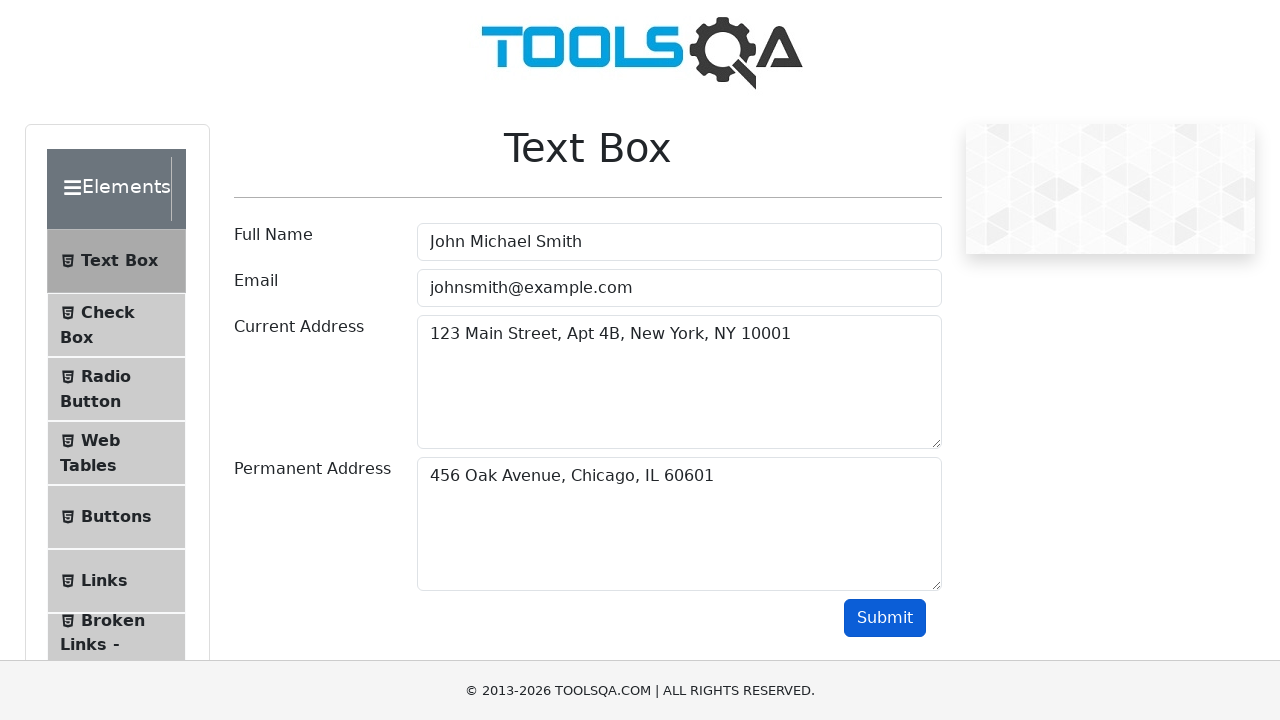

Verified permanent address output field is visible
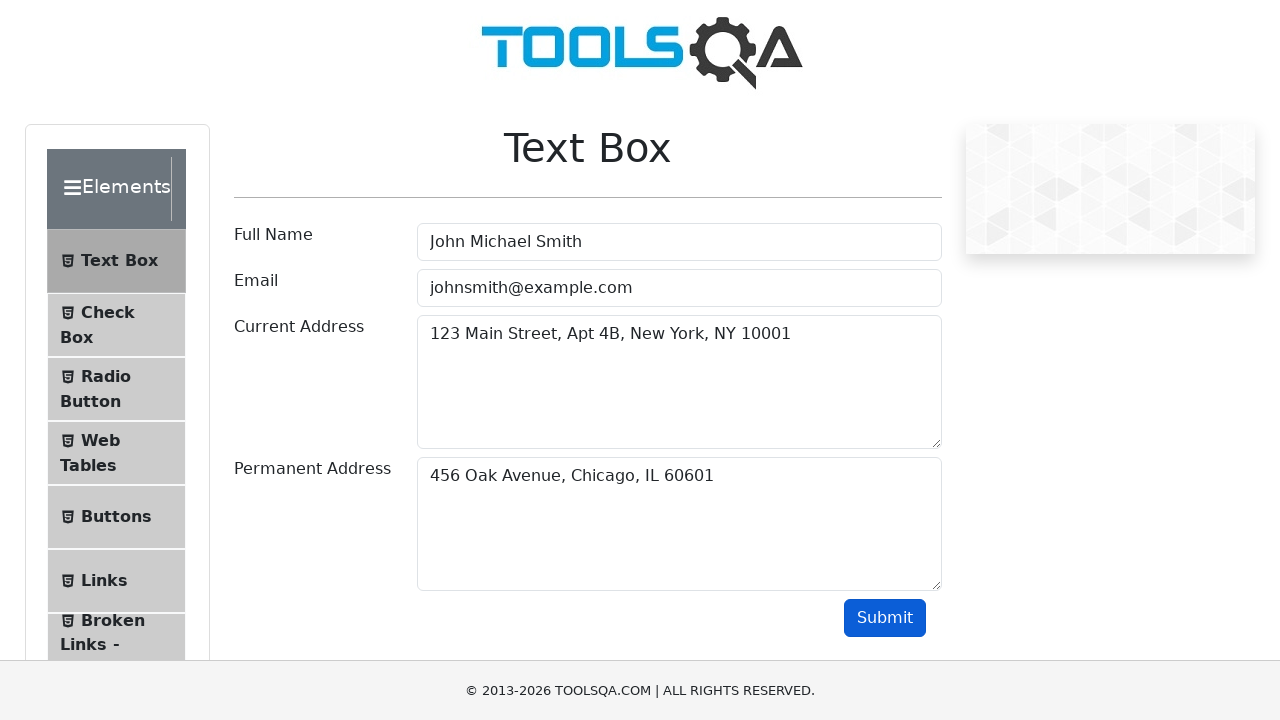

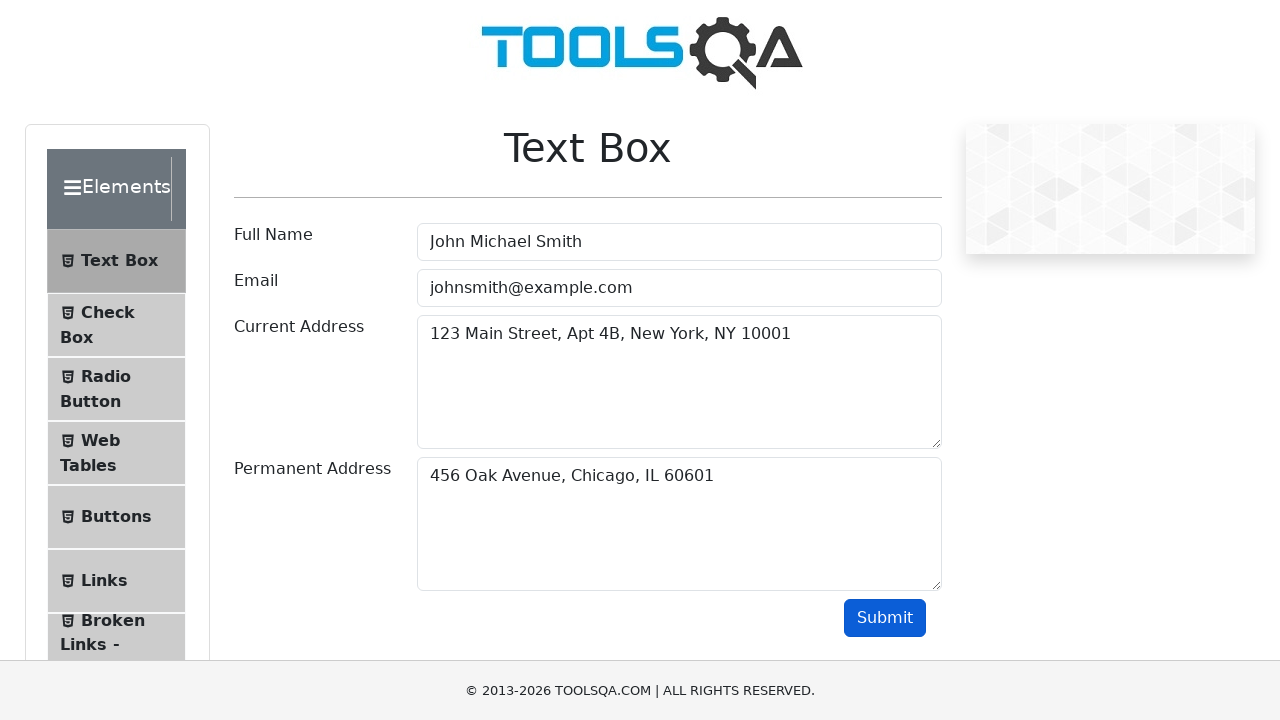